Tests successful login to SauceDemo with valid credentials

Starting URL: https://www.saucedemo.com/

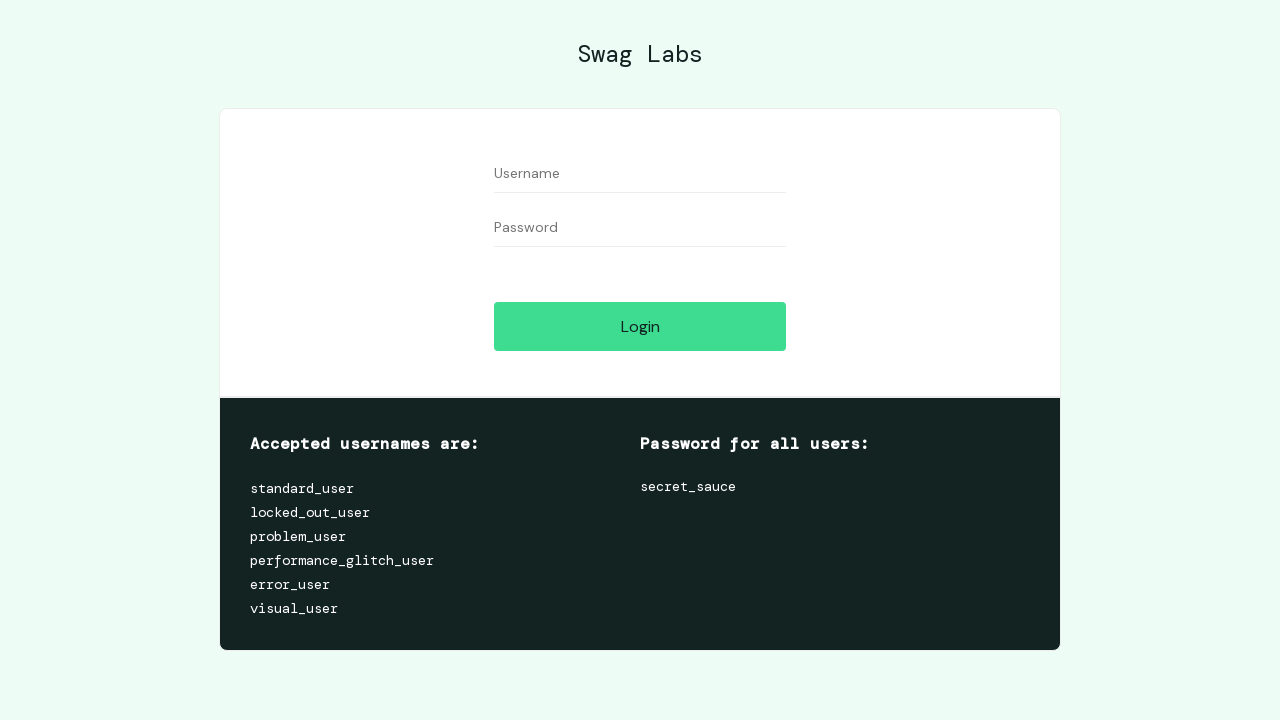

Filled username field with 'standard_user' on #user-name
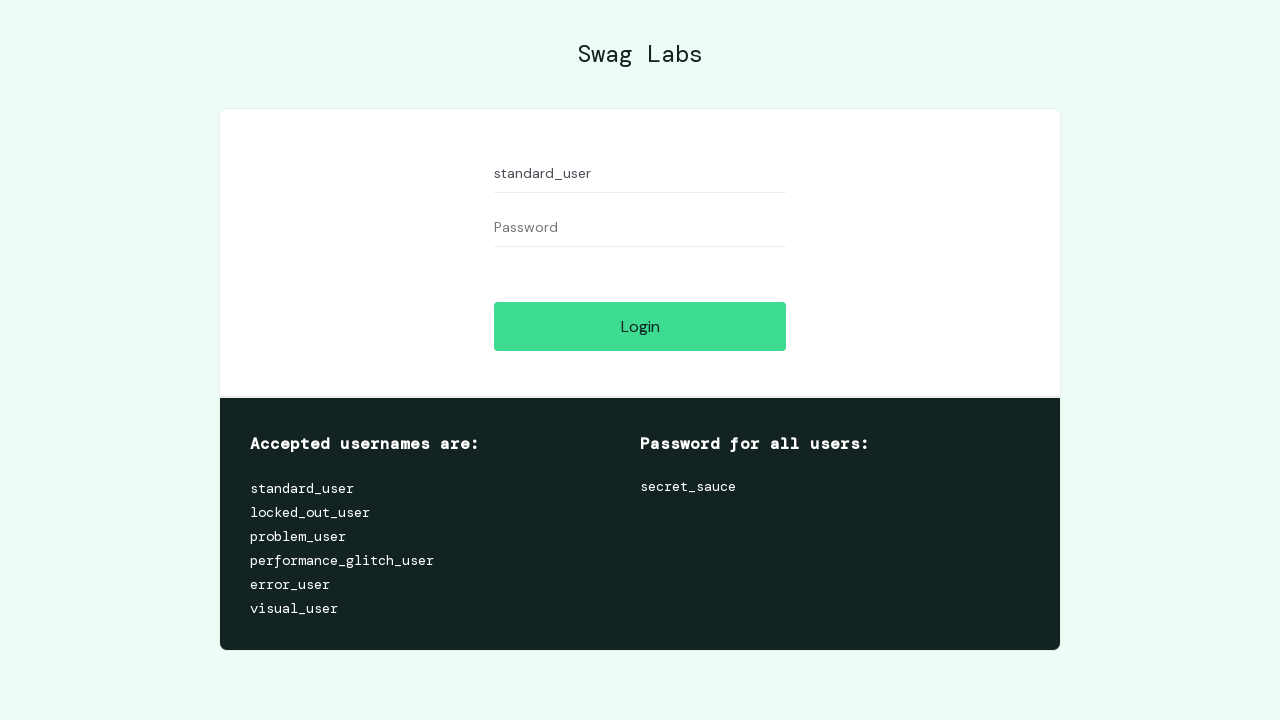

Filled password field with 'secret_sauce' on #password
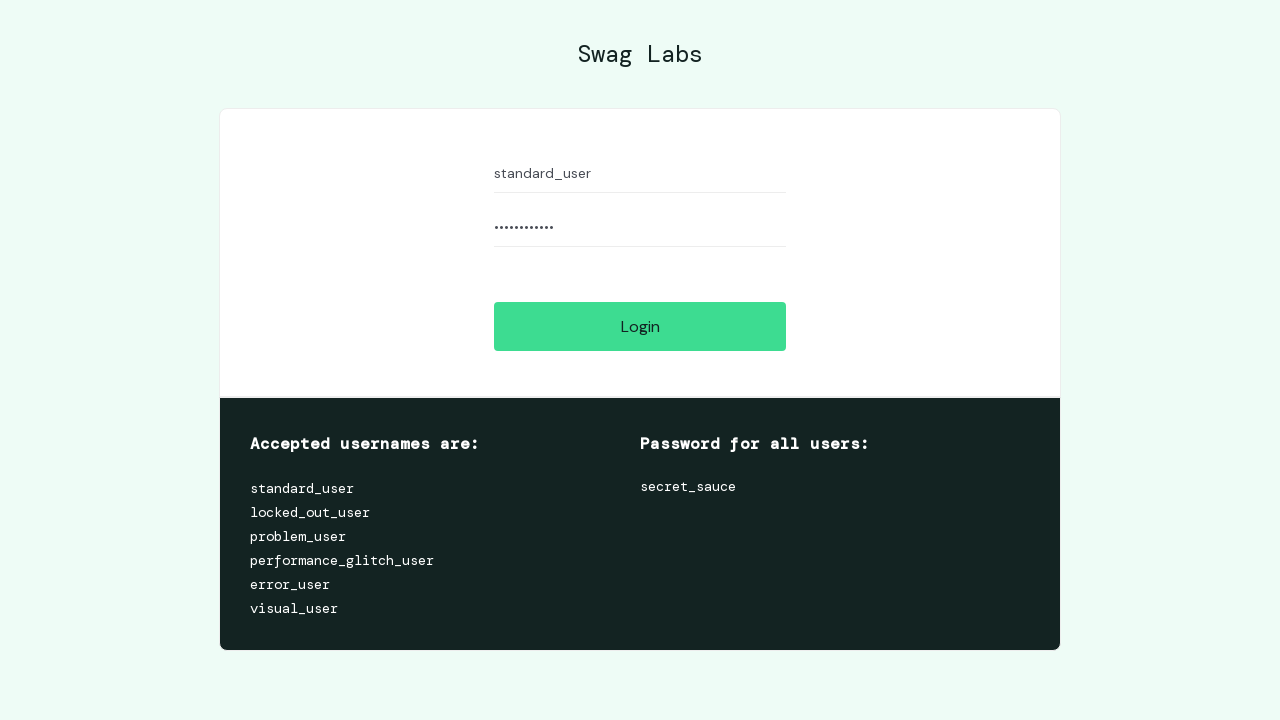

Clicked login button at (640, 326) on #login-button
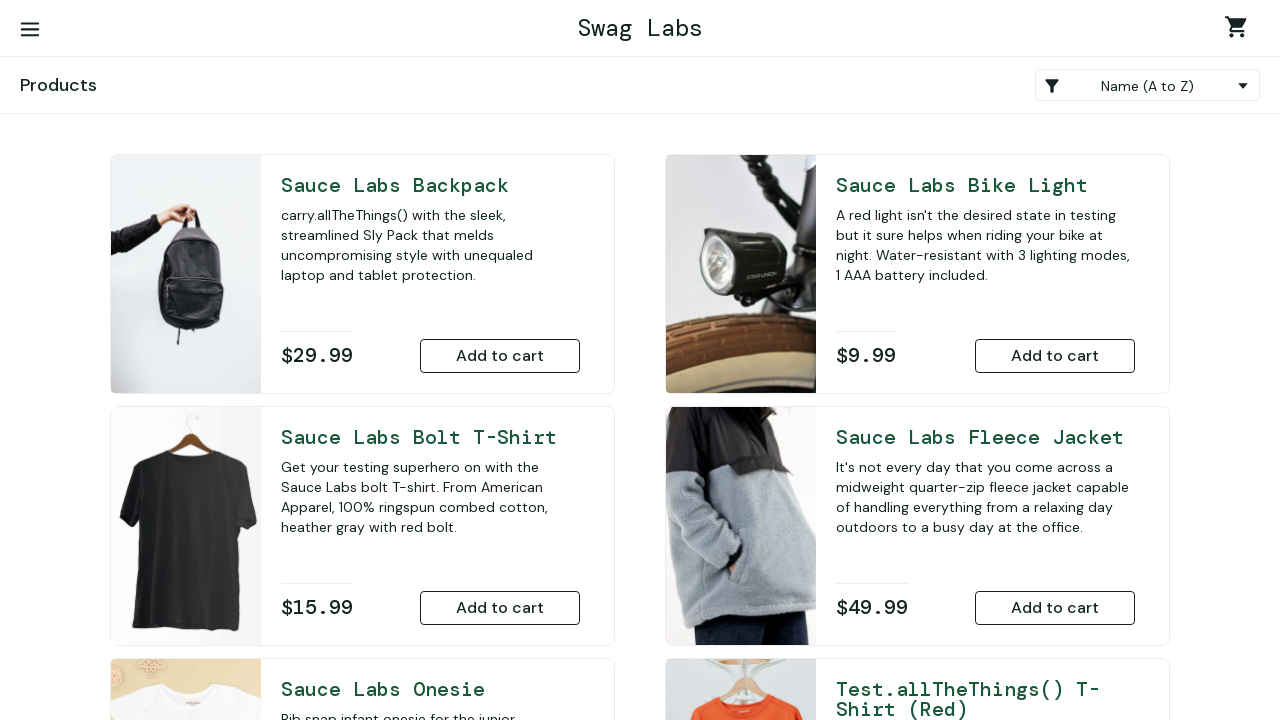

Successfully logged in - Swag Labs header visible
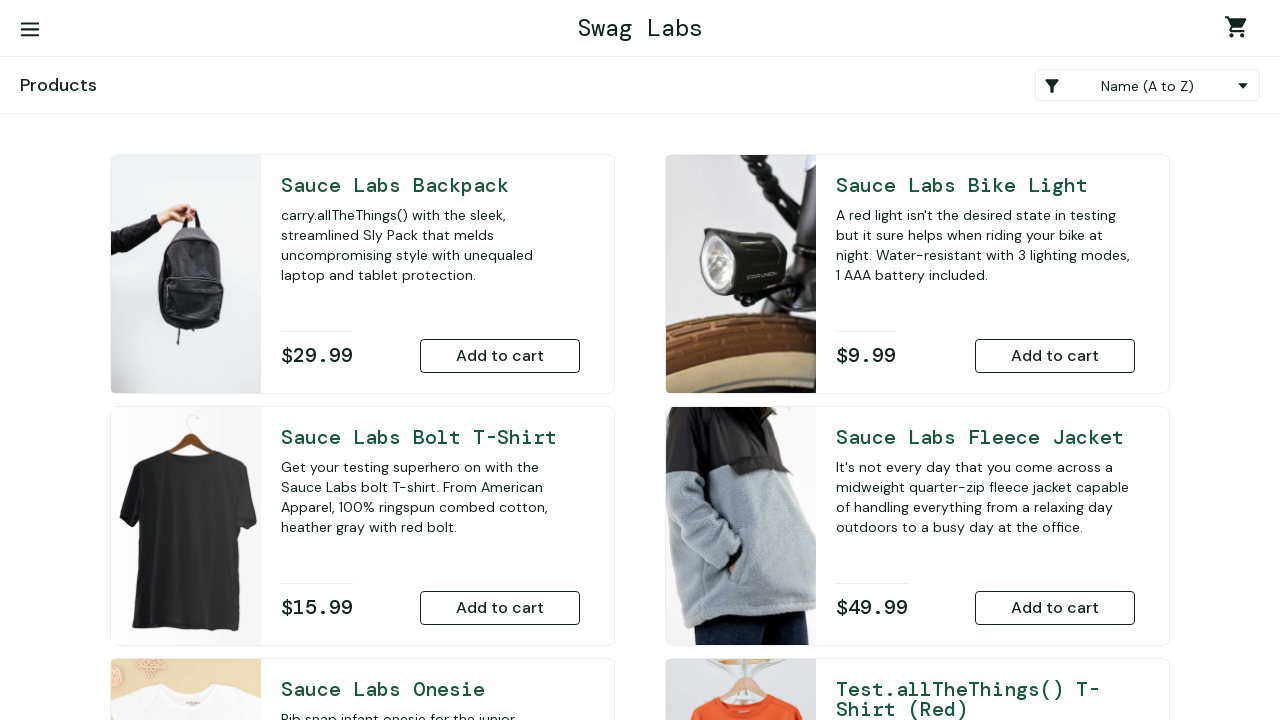

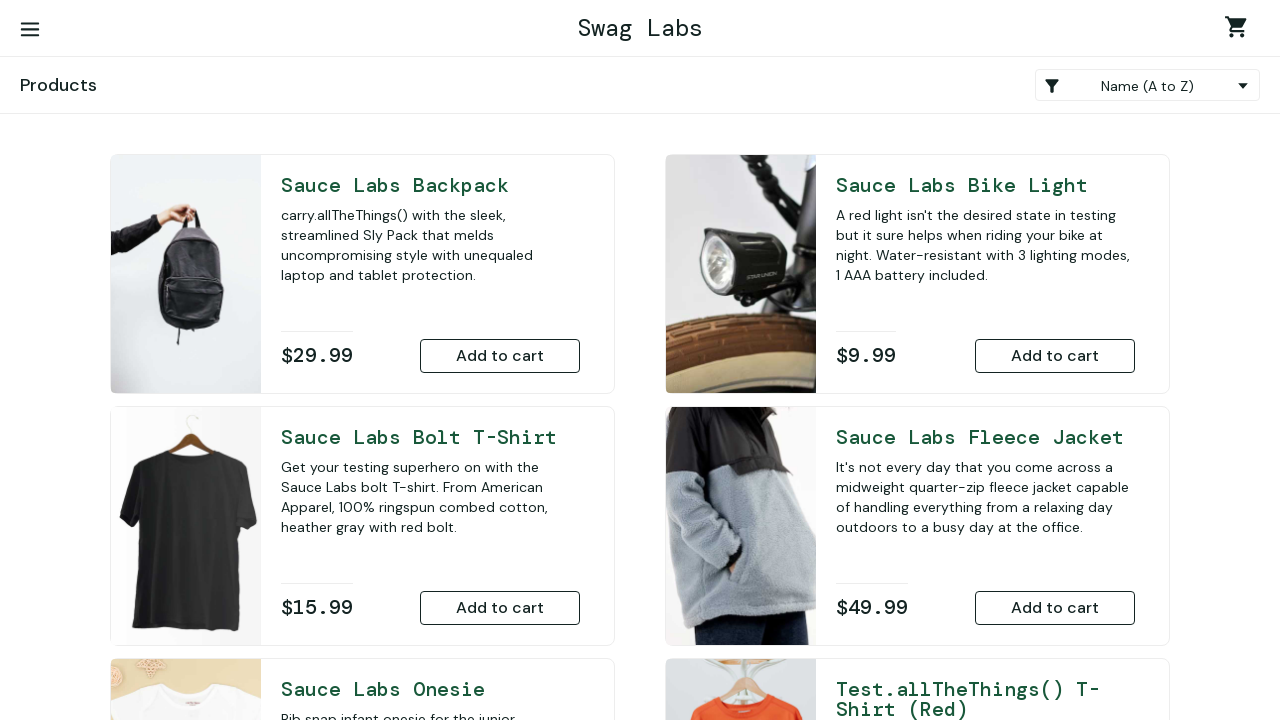